Tests that the form rejects fields with only spaces

Starting URL: https://davi-vert.vercel.app/index.html

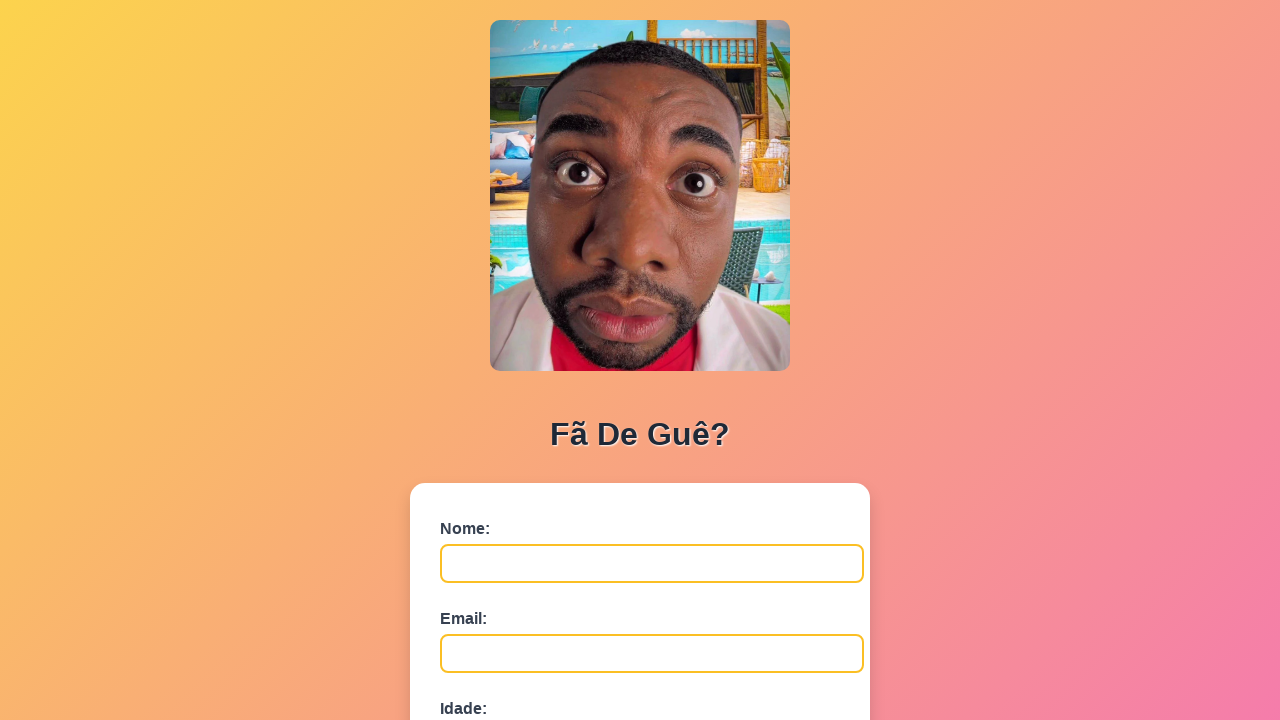

Cleared localStorage
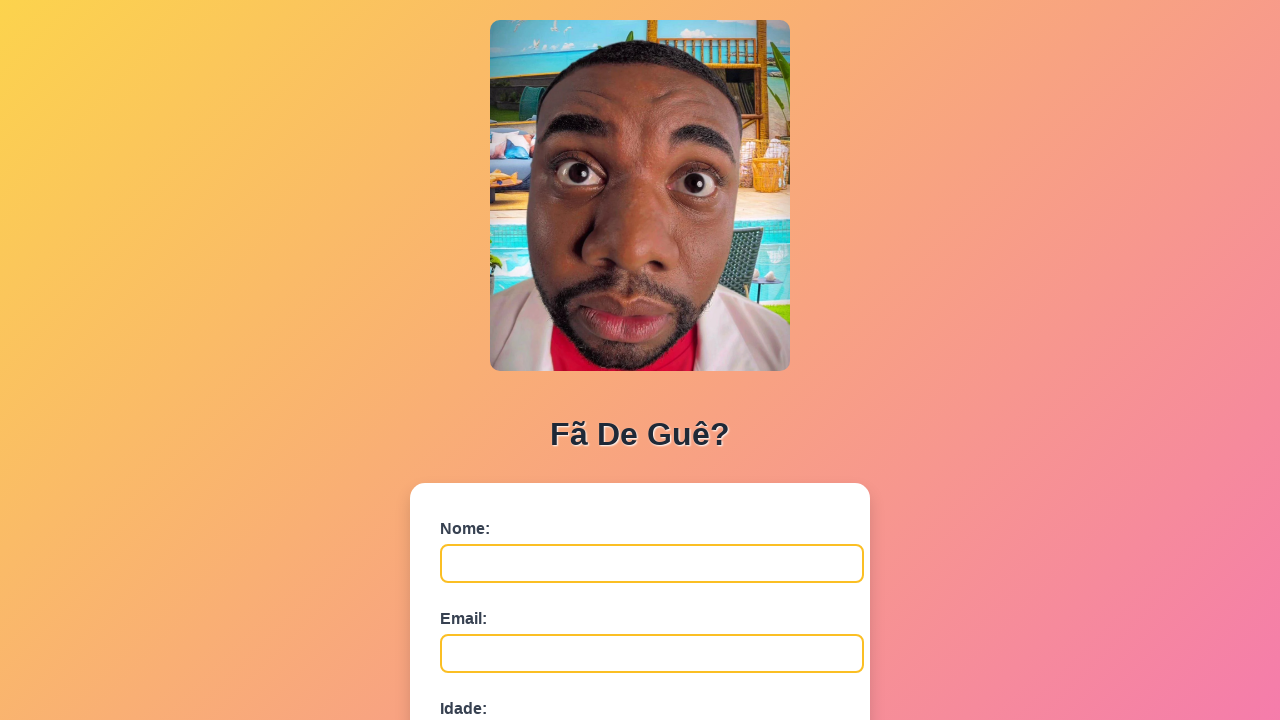

Waited for nome field to be ready
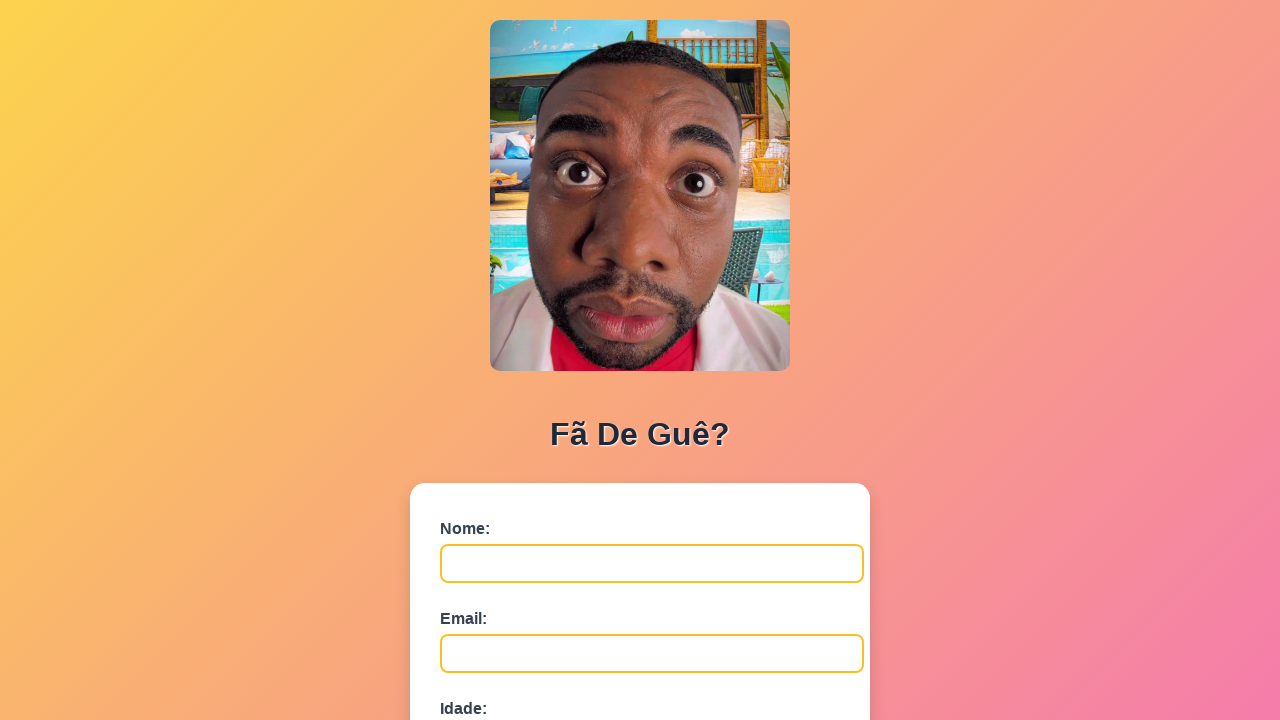

Filled nome field with spaces only on #nome
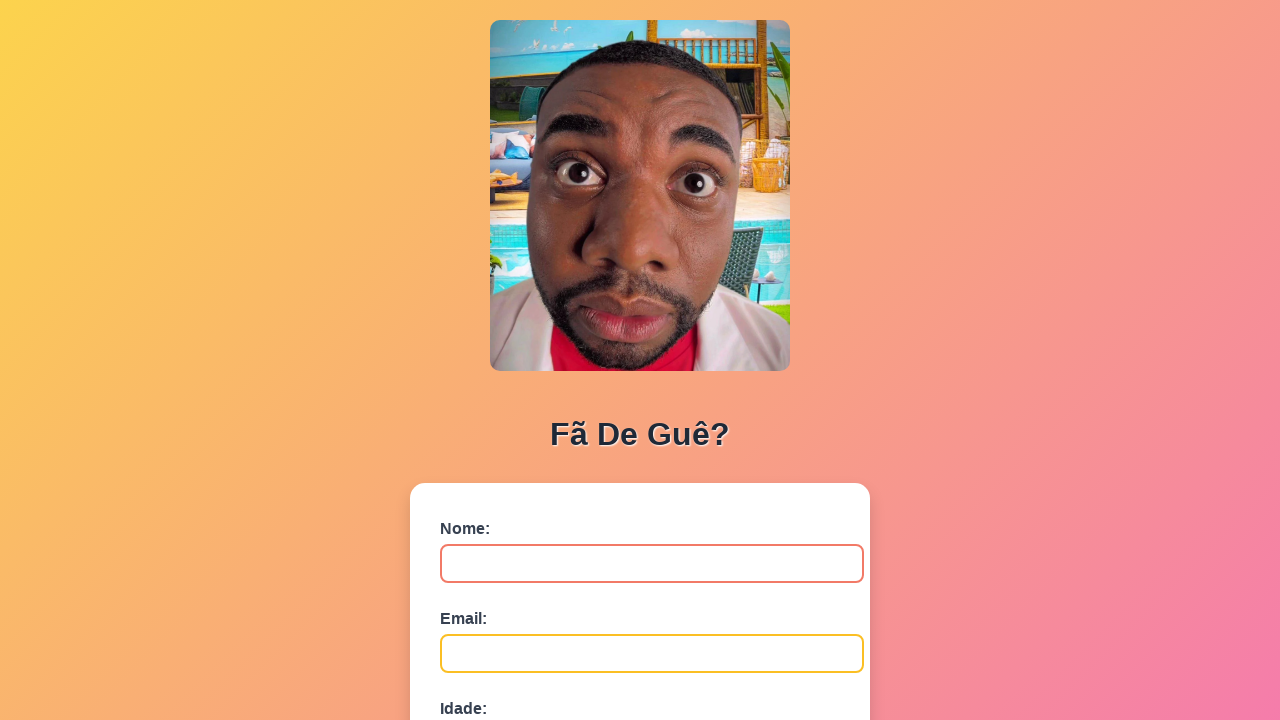

Filled email field with spaces only on #email
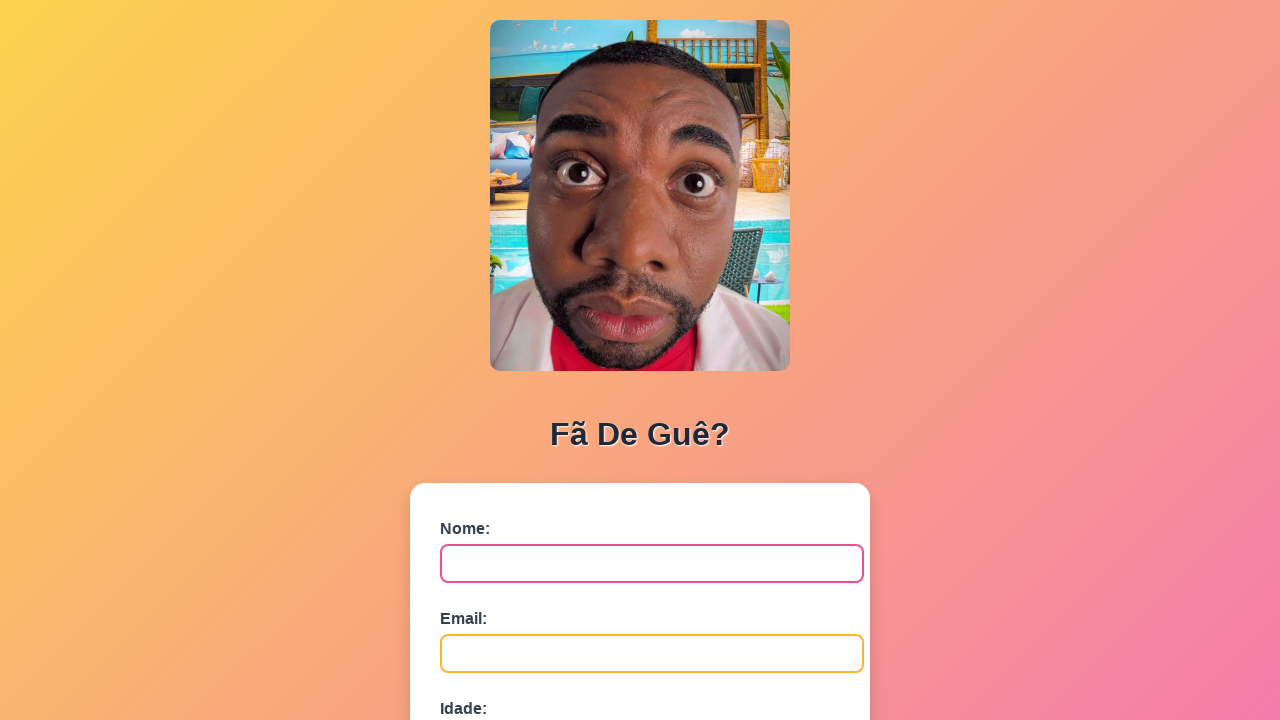

Filled idade field with spaces only on #idade
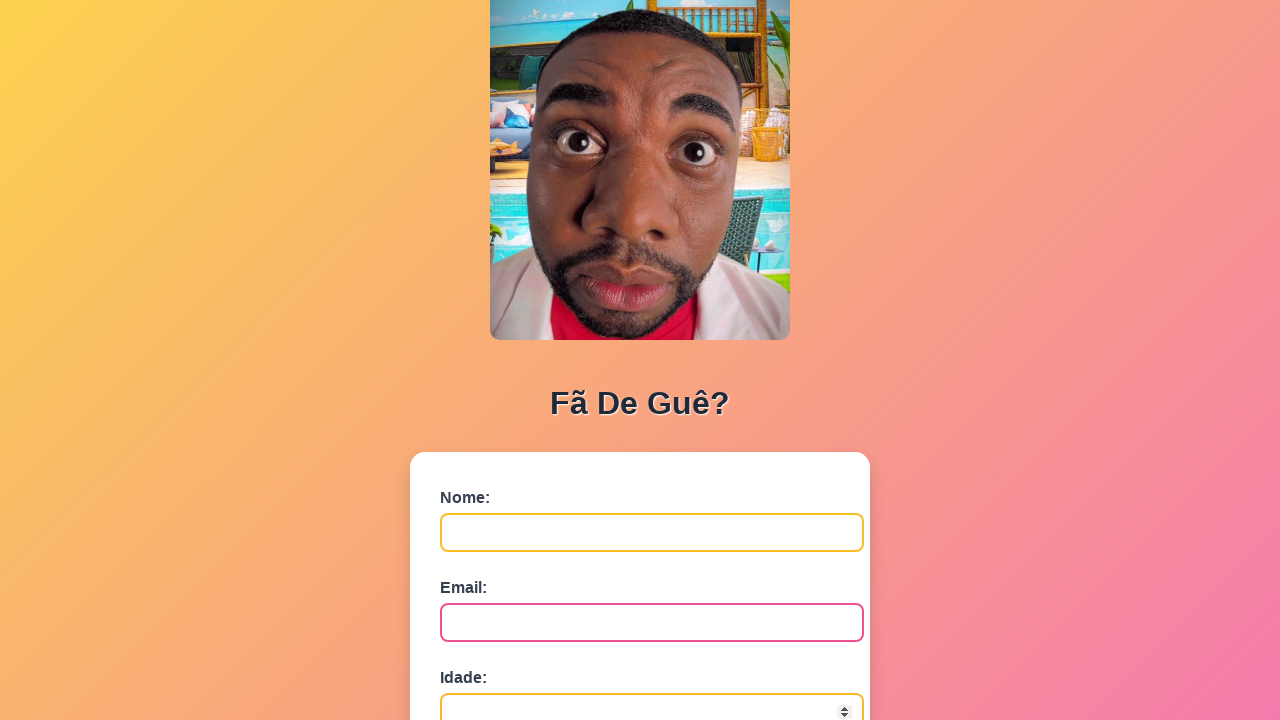

Clicked submit button to submit form with spaces-only fields at (490, 569) on button[type='submit']
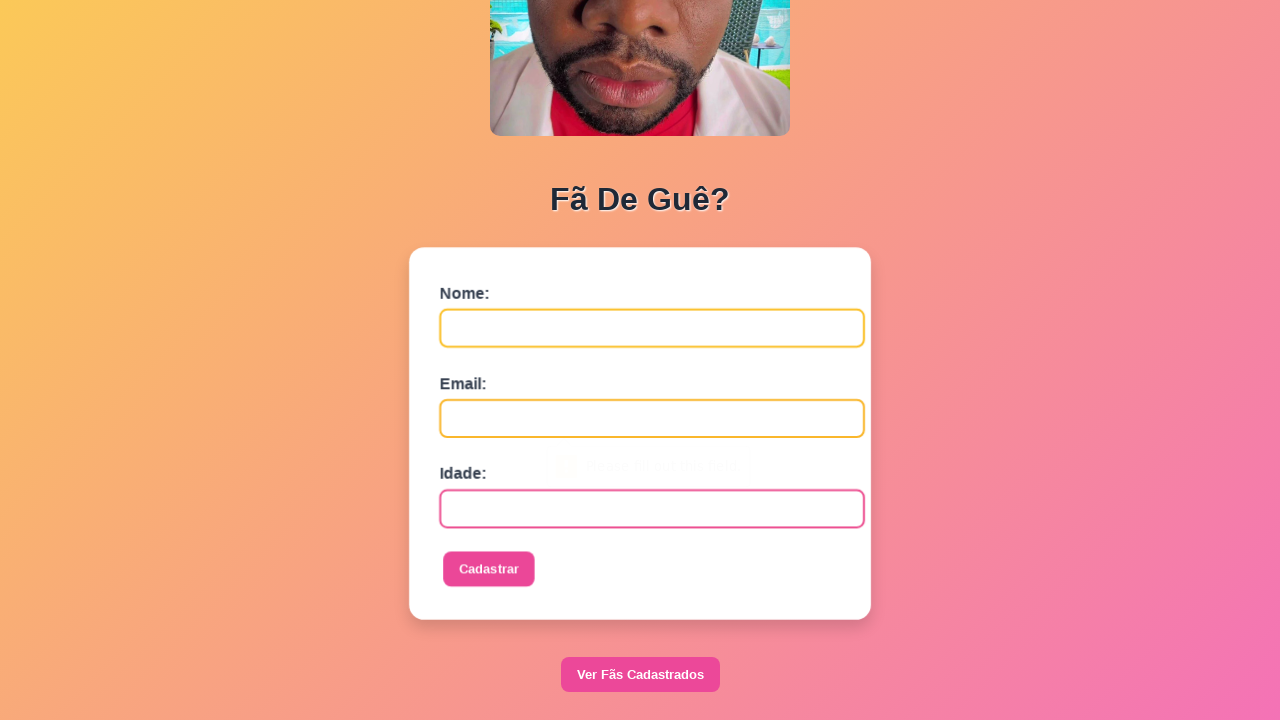

Set up dialog handler to accept alerts
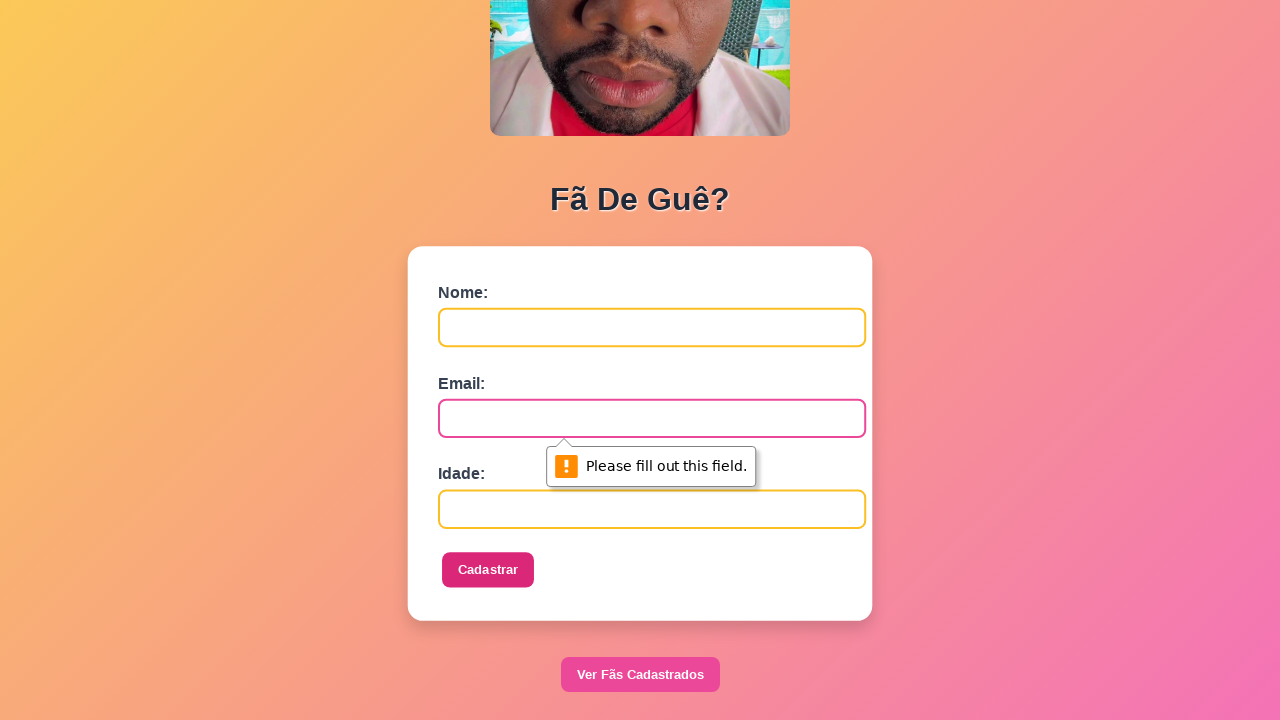

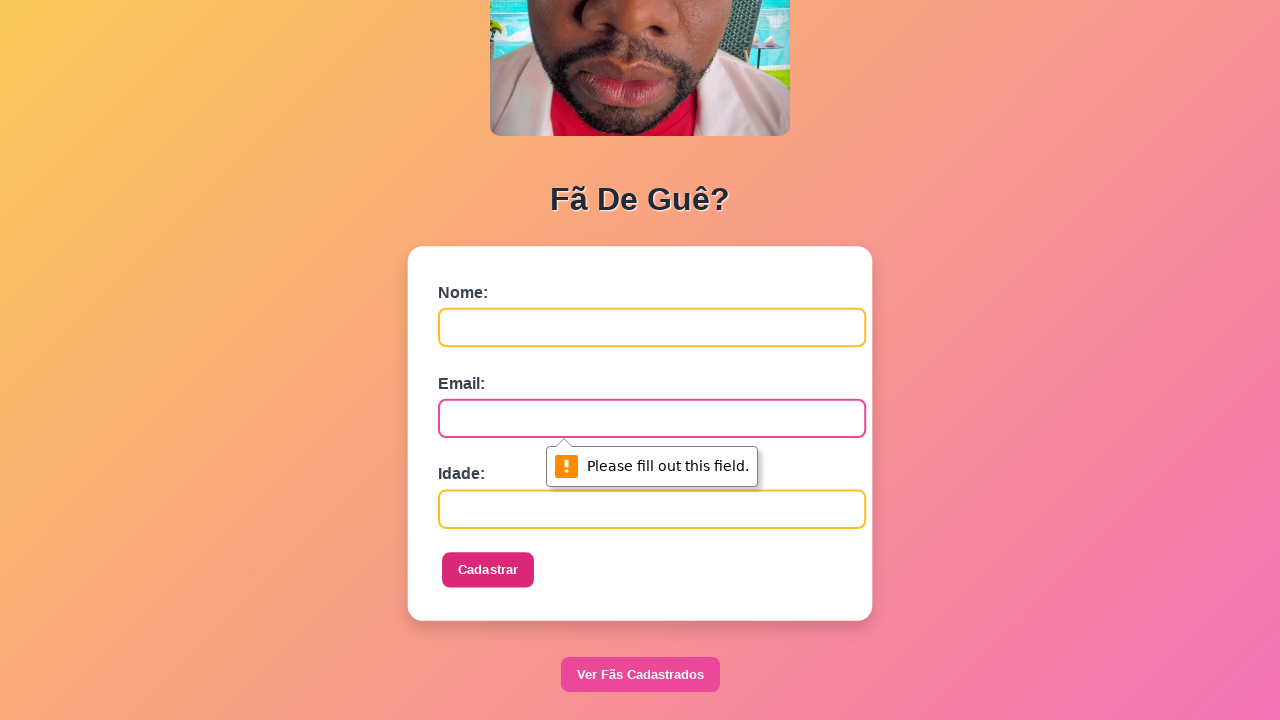